Tests a text box form by filling in full name, email, current address, and permanent address fields, then submitting and verifying the output displays the entered name correctly.

Starting URL: https://demoqa.com/text-box

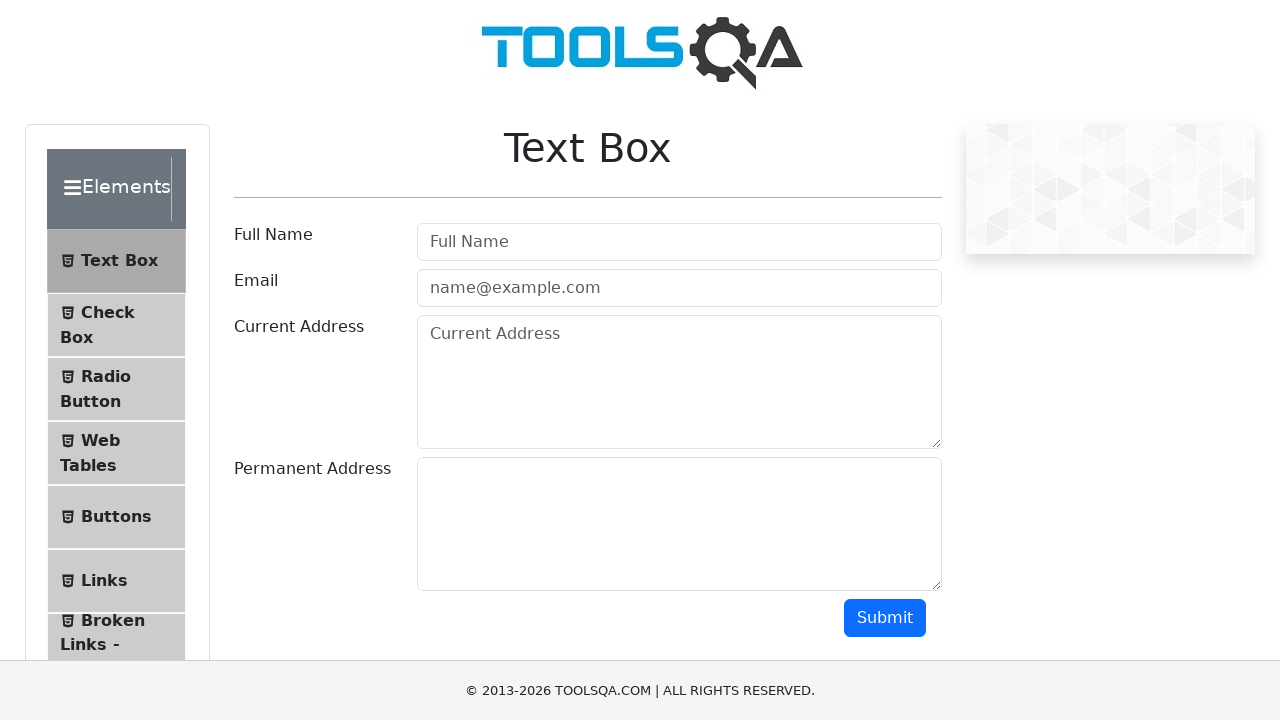

Filled full name field with 'New User' on //*[@id='userName']
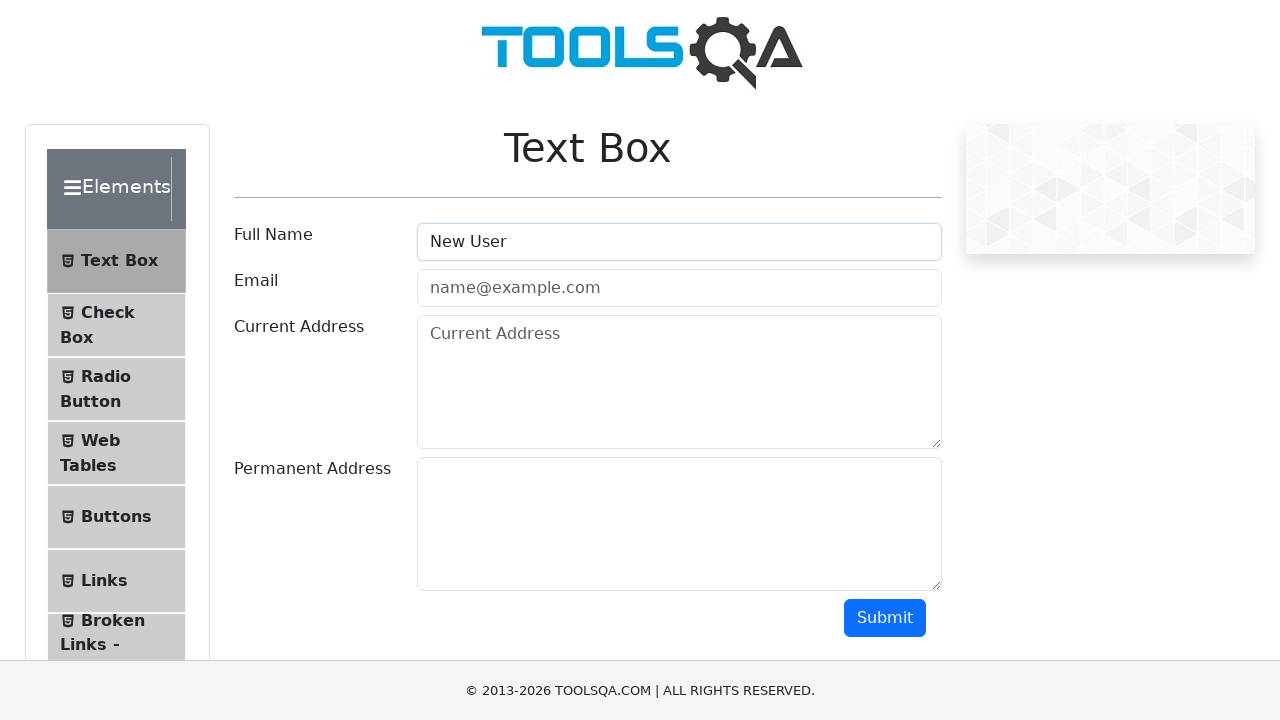

Filled email field with 'mail@mail.com' on //*[@id='userEmail']
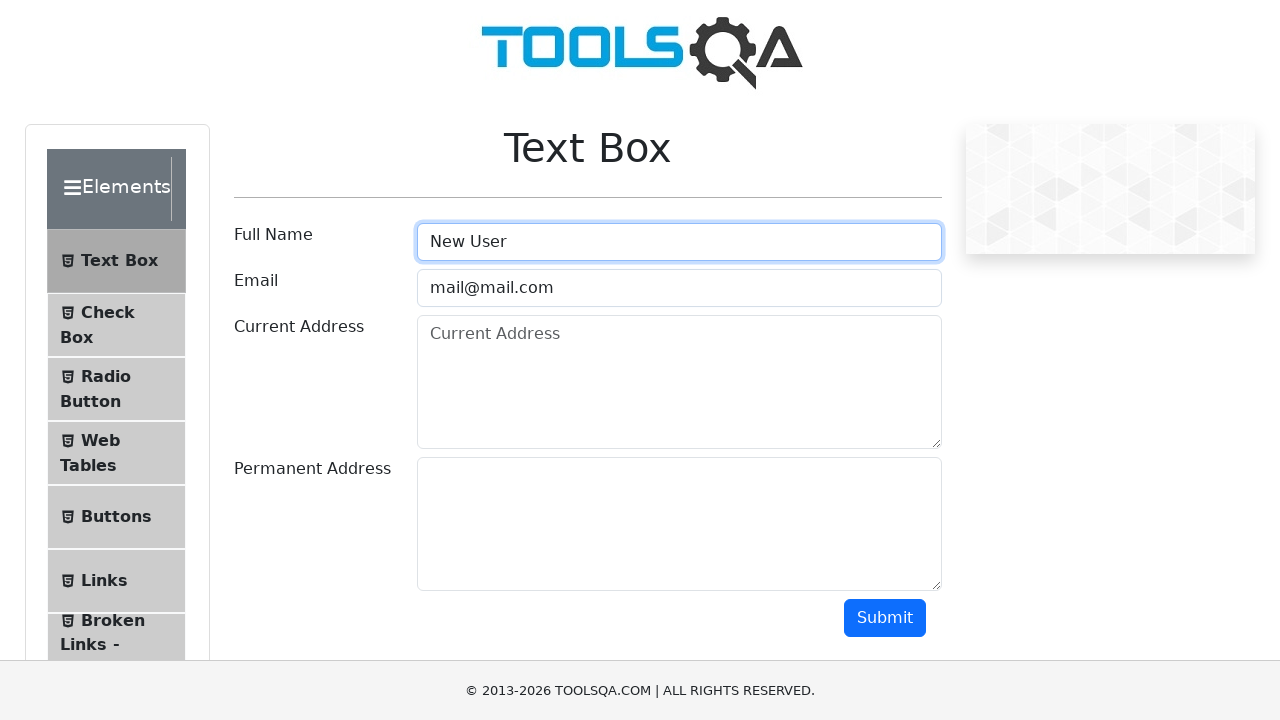

Filled current address field with 'Belarus, Minsk' on //*[@id='currentAddress']
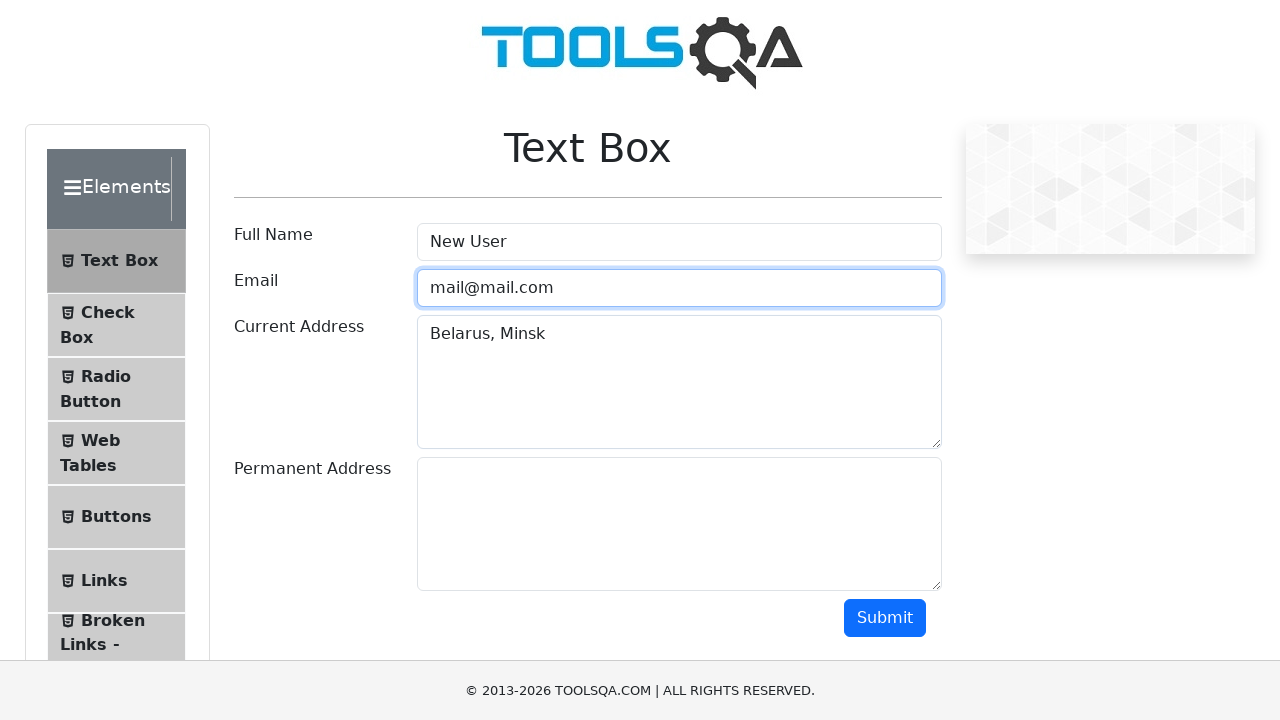

Filled permanent address field with 'some other address' on //*[@id='permanentAddress']
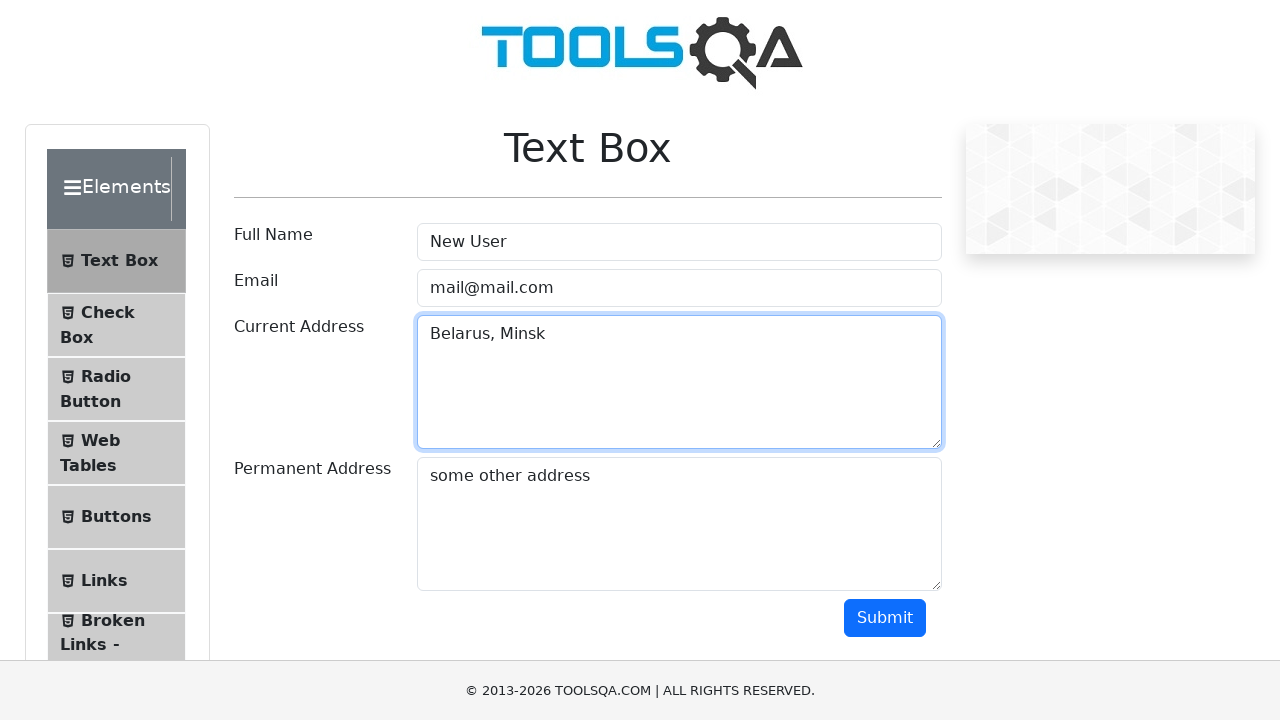

Clicked submit button to submit form at (885, 618) on xpath=//*[@id='submit']
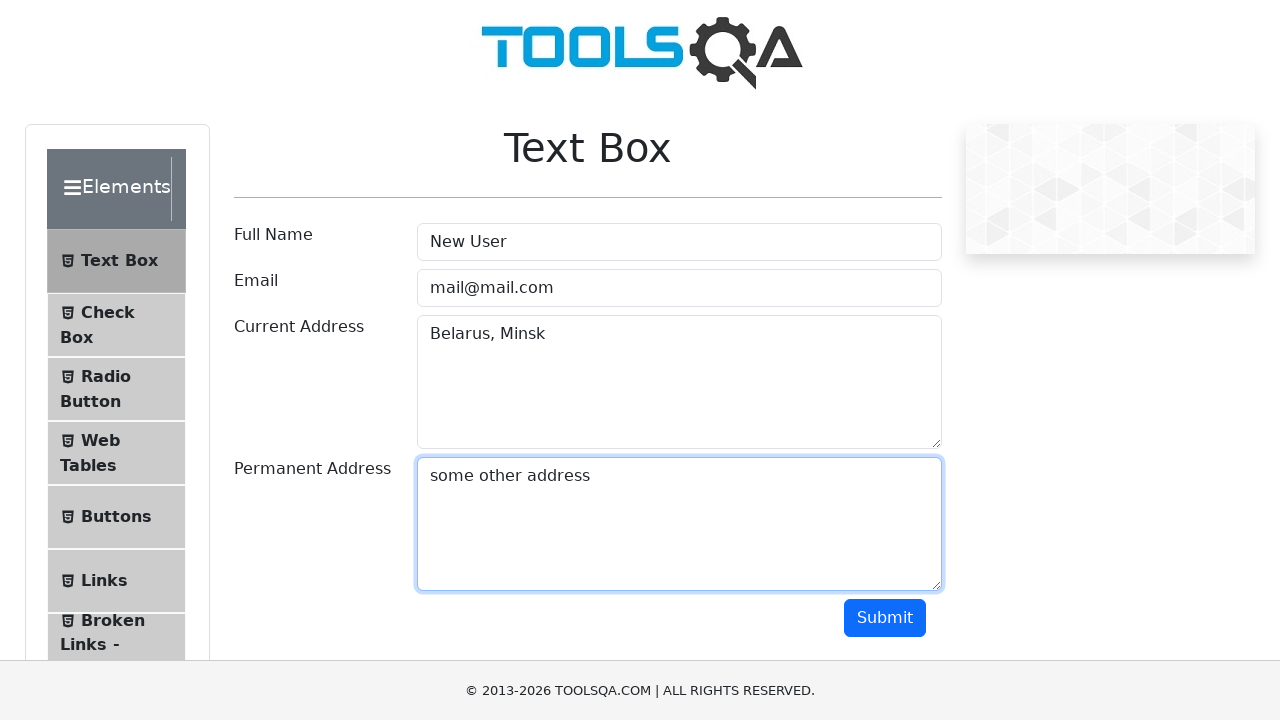

Output field appeared after form submission
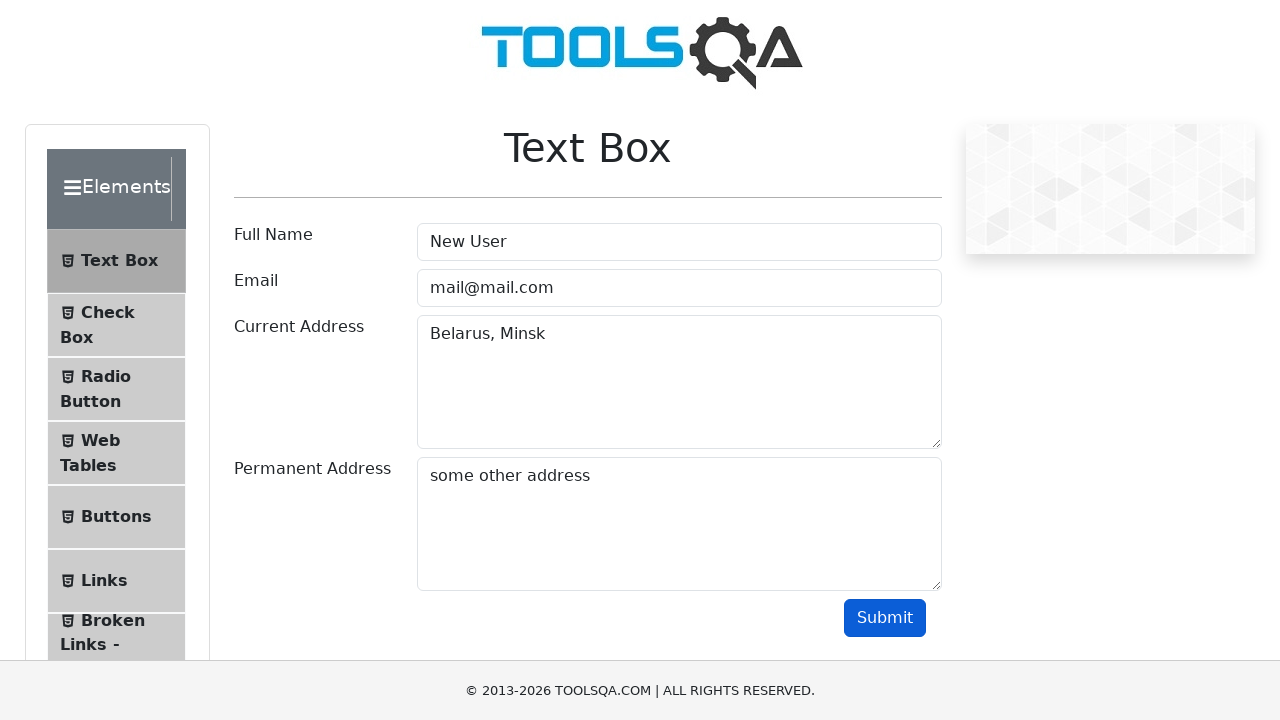

Name output field is visible
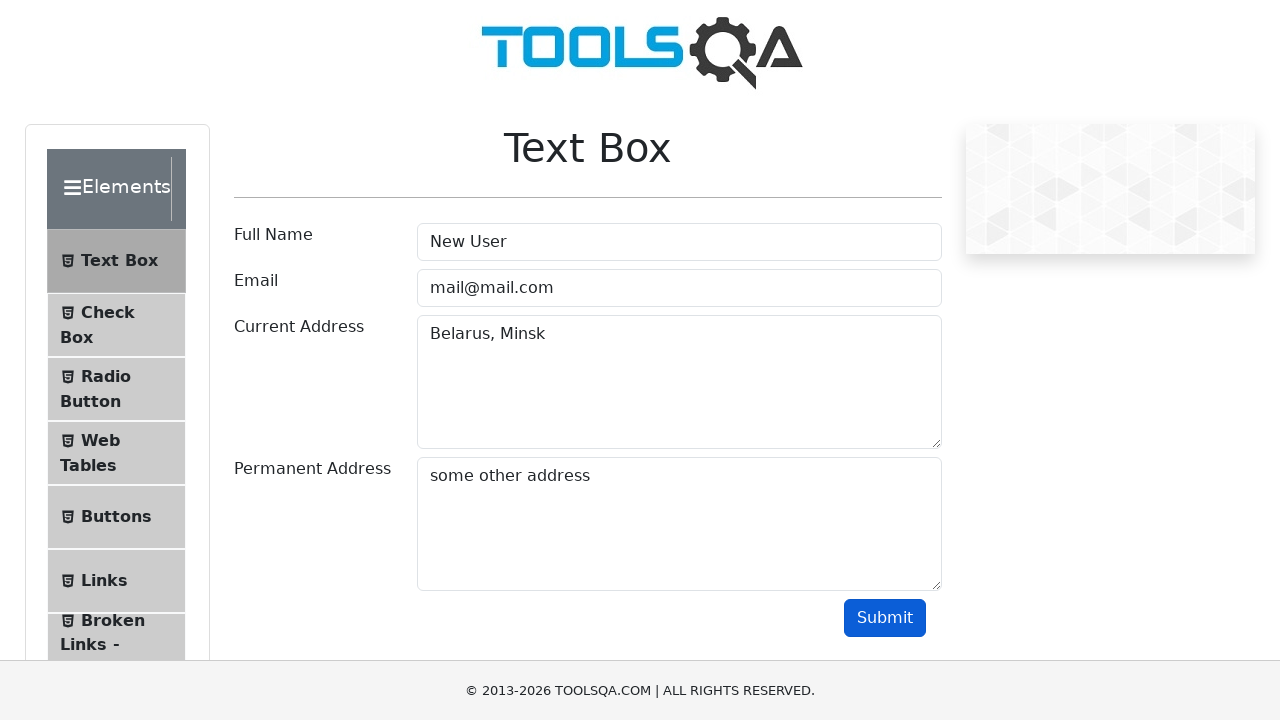

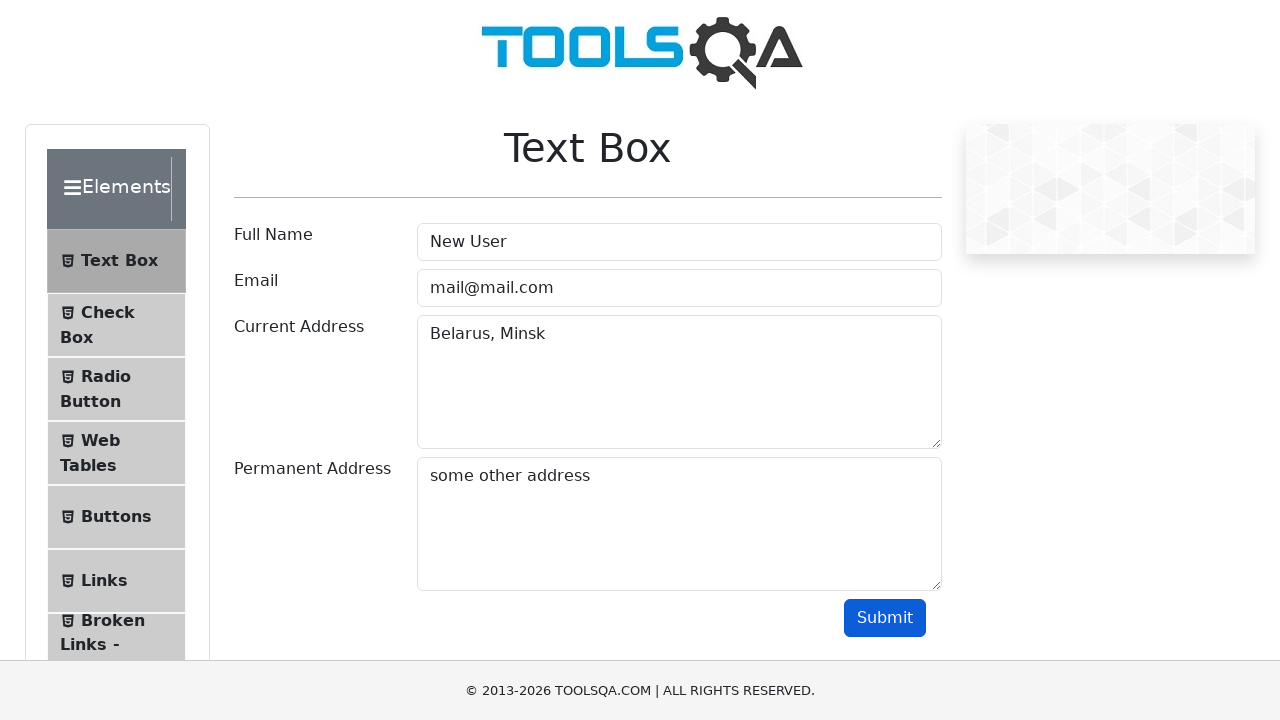